Tests a multi-step form by clicking a dynamically calculated link, then filling out a form with first name, last name, city, and country fields, and submitting it.

Starting URL: https://suninjuly.github.io/find_link_text

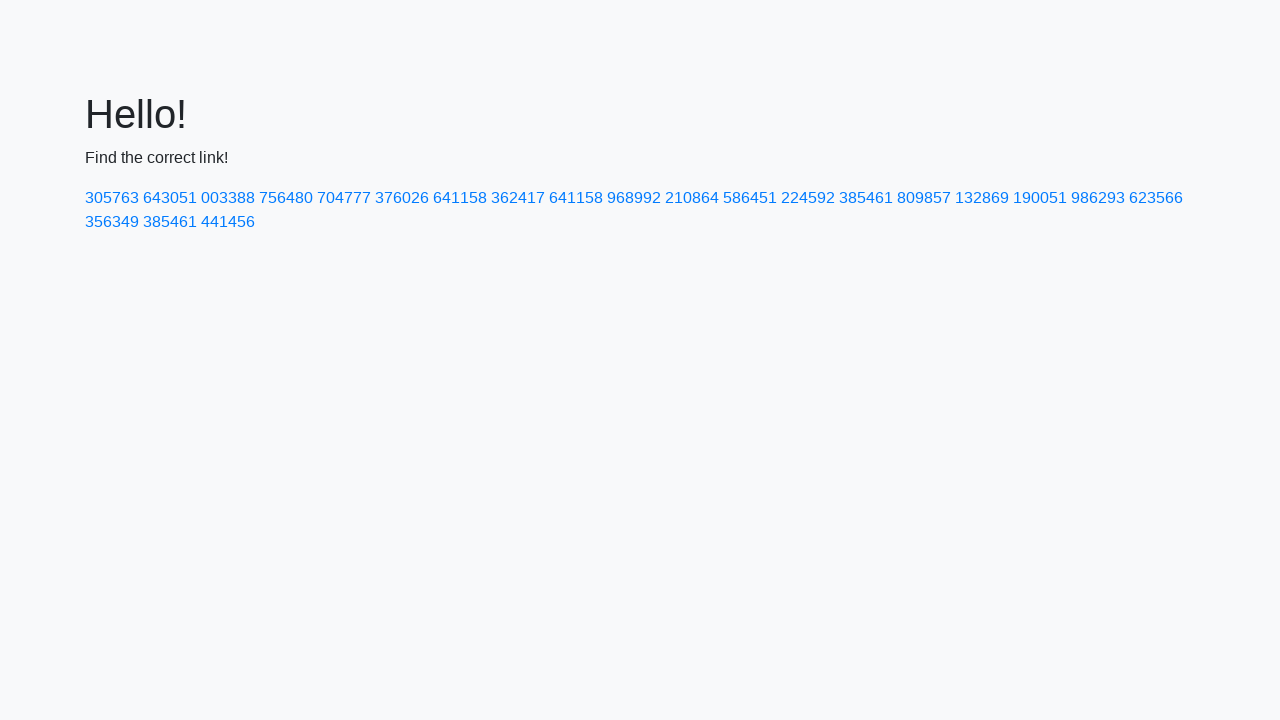

Calculated dynamic link text using math formula
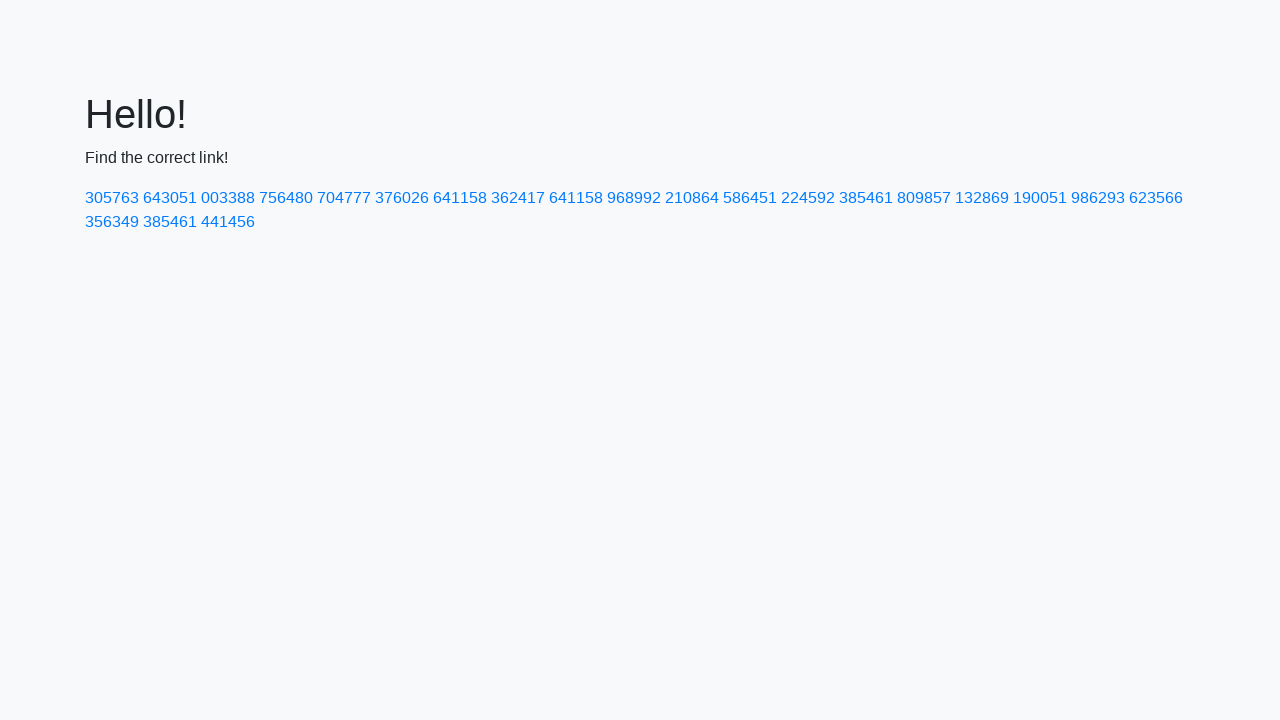

Clicked dynamically calculated link with text '224592' at (808, 198) on text=224592
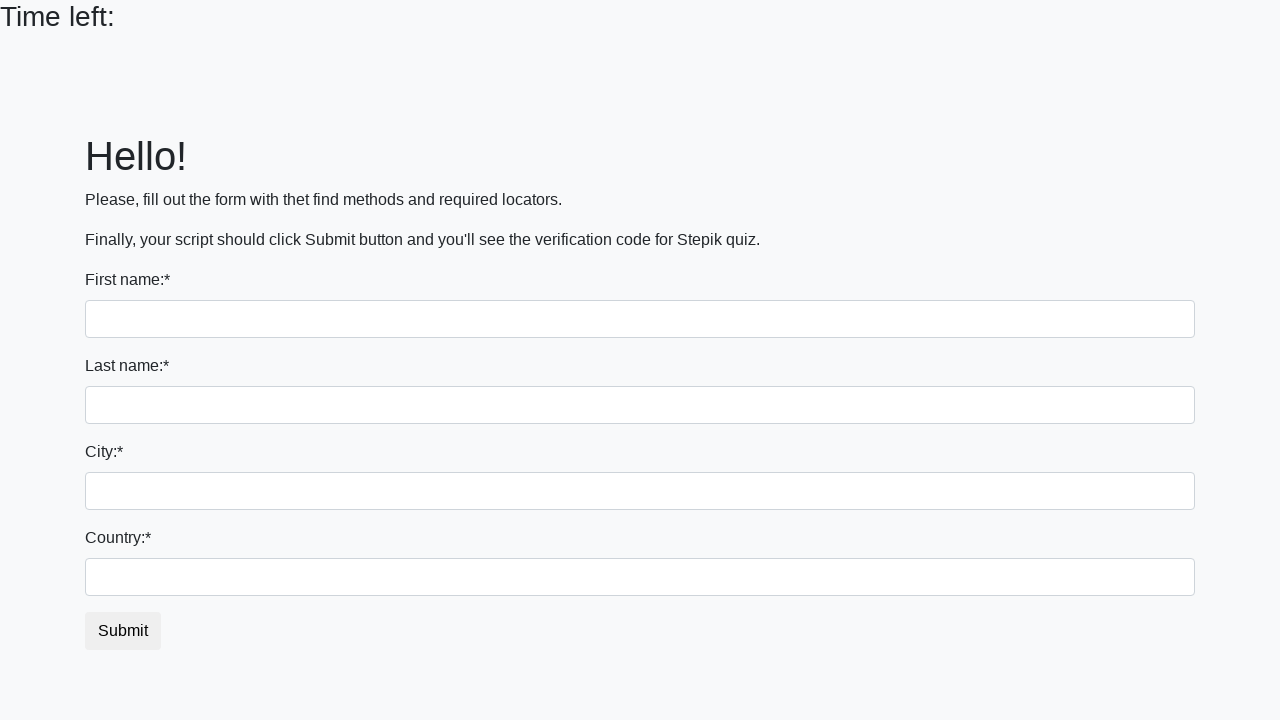

Filled first name field with 'Ivan' on input
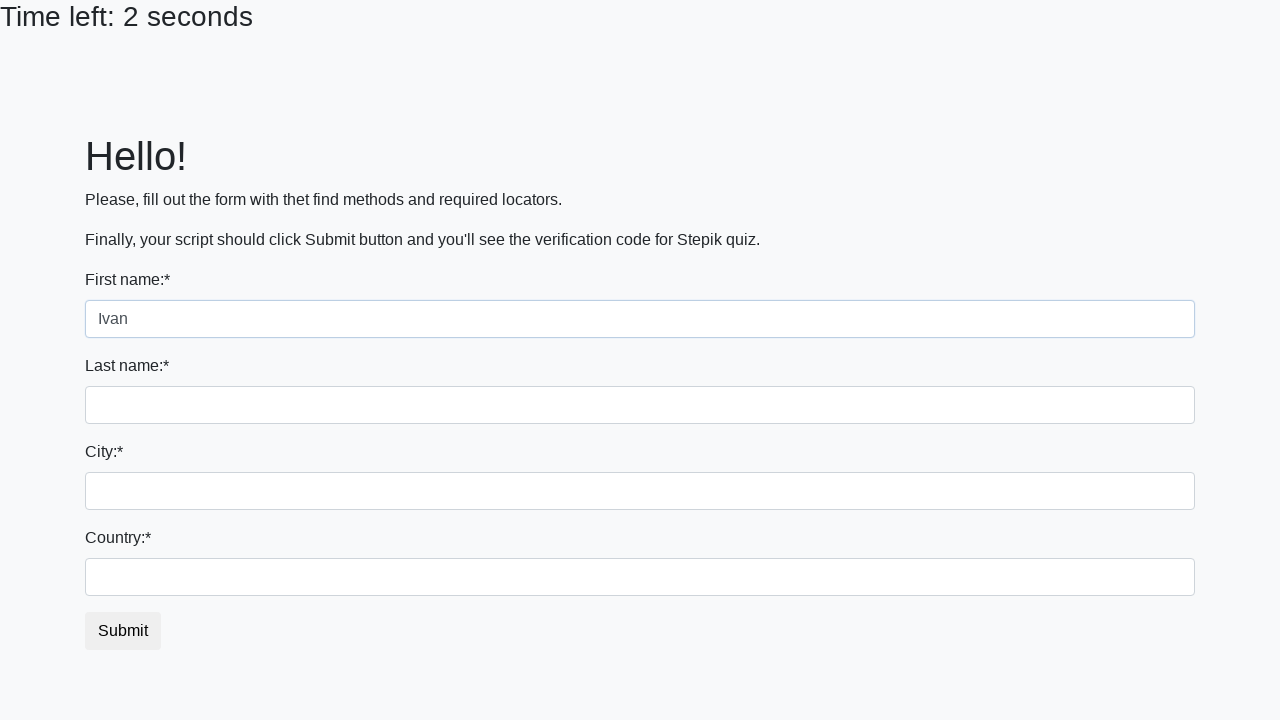

Filled last name field with 'Petrov' on input[name='last_name']
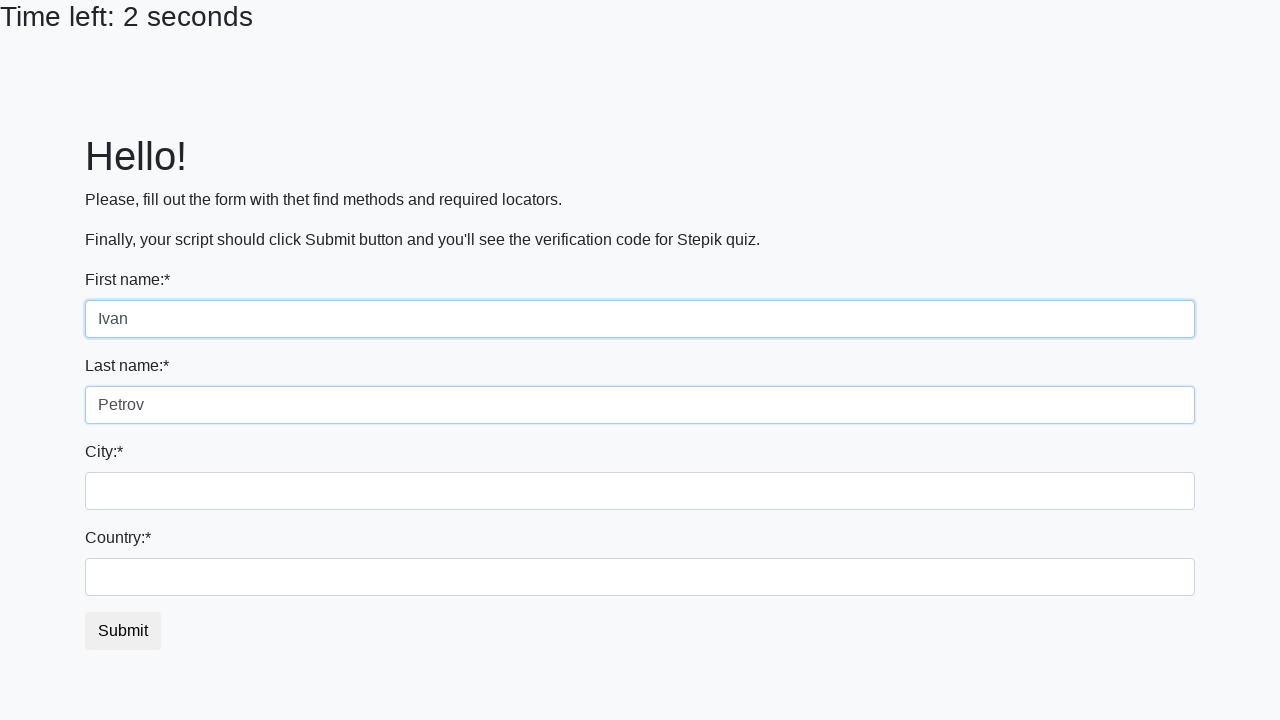

Filled city field with 'Smolensk' on .form-control.city
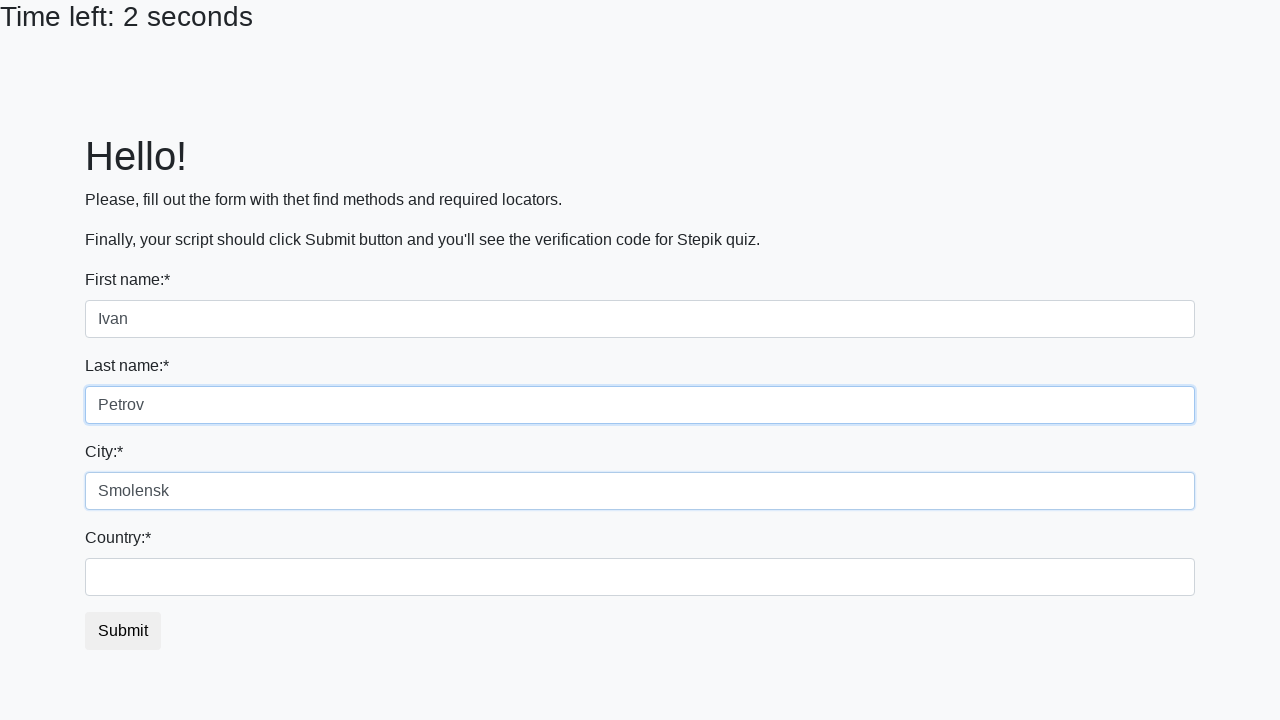

Filled country field with 'Russia' on #country
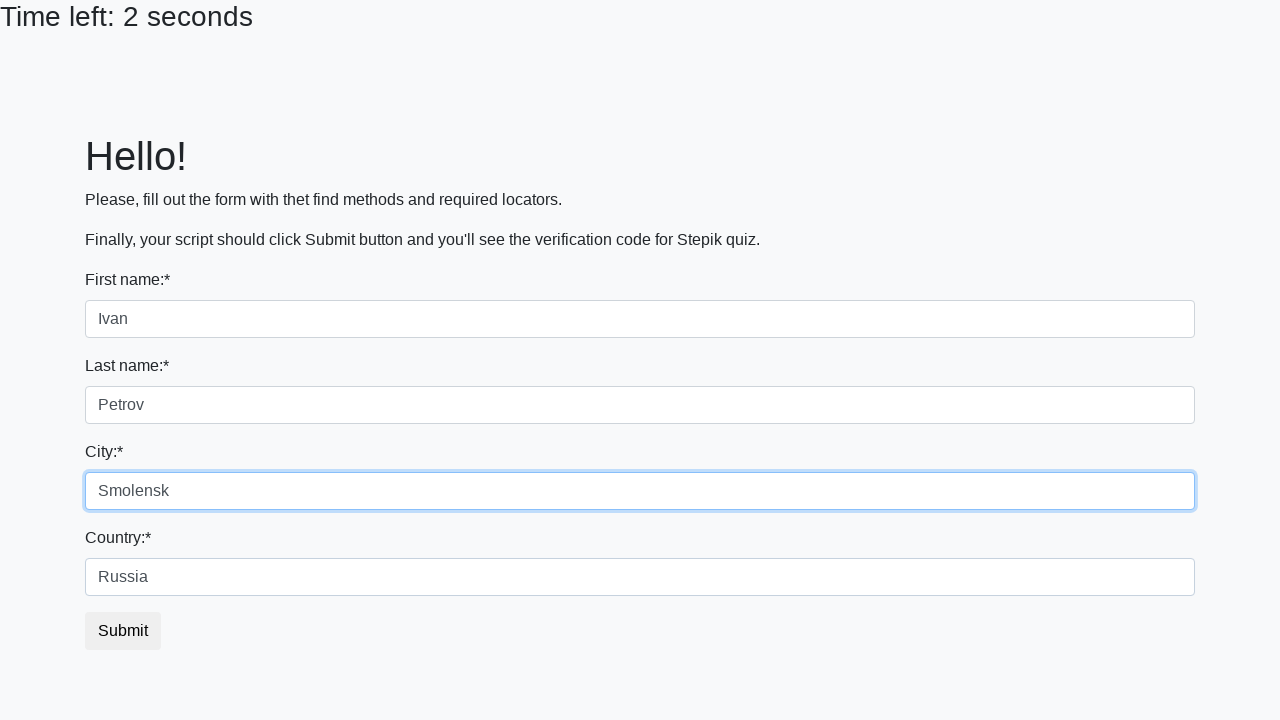

Clicked submit button to submit the form at (123, 631) on button.btn
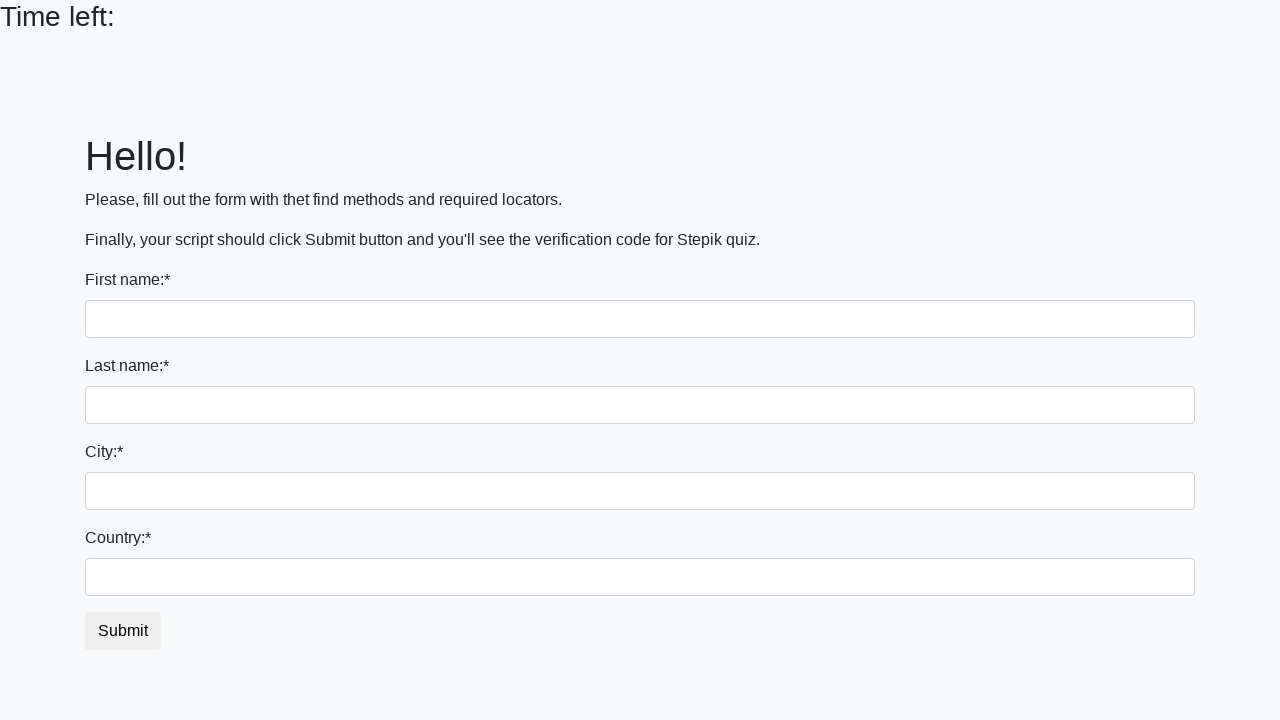

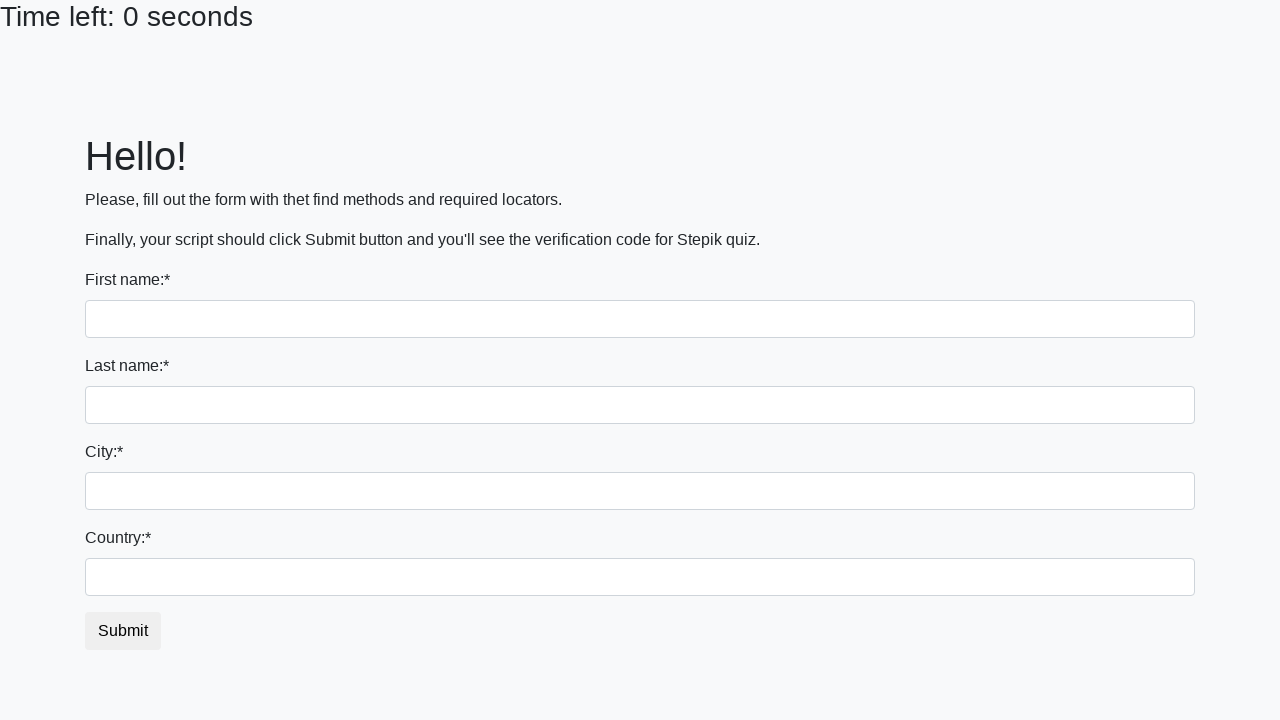